Tests dynamic loading page where element is hidden initially, clicks start button and waits for the finish text to become visible

Starting URL: http://the-internet.herokuapp.com/dynamic_loading/1

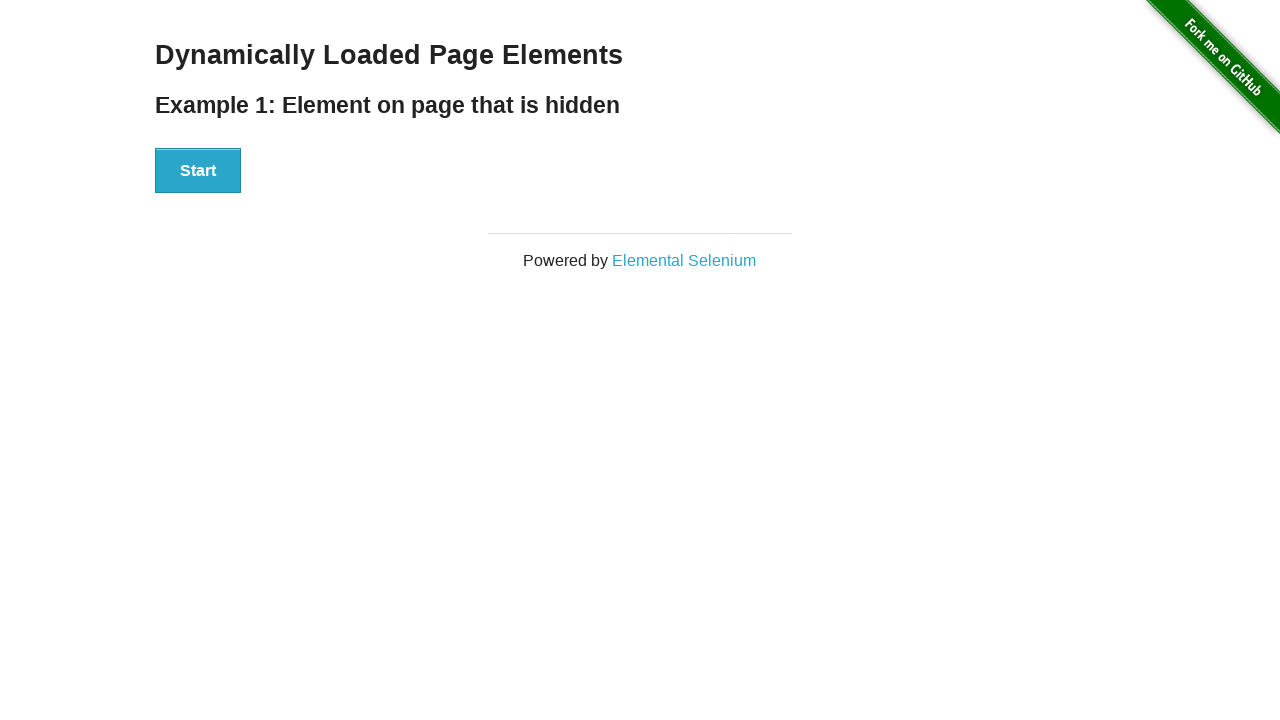

Clicked the Start button to initiate dynamic loading at (198, 171) on #start button
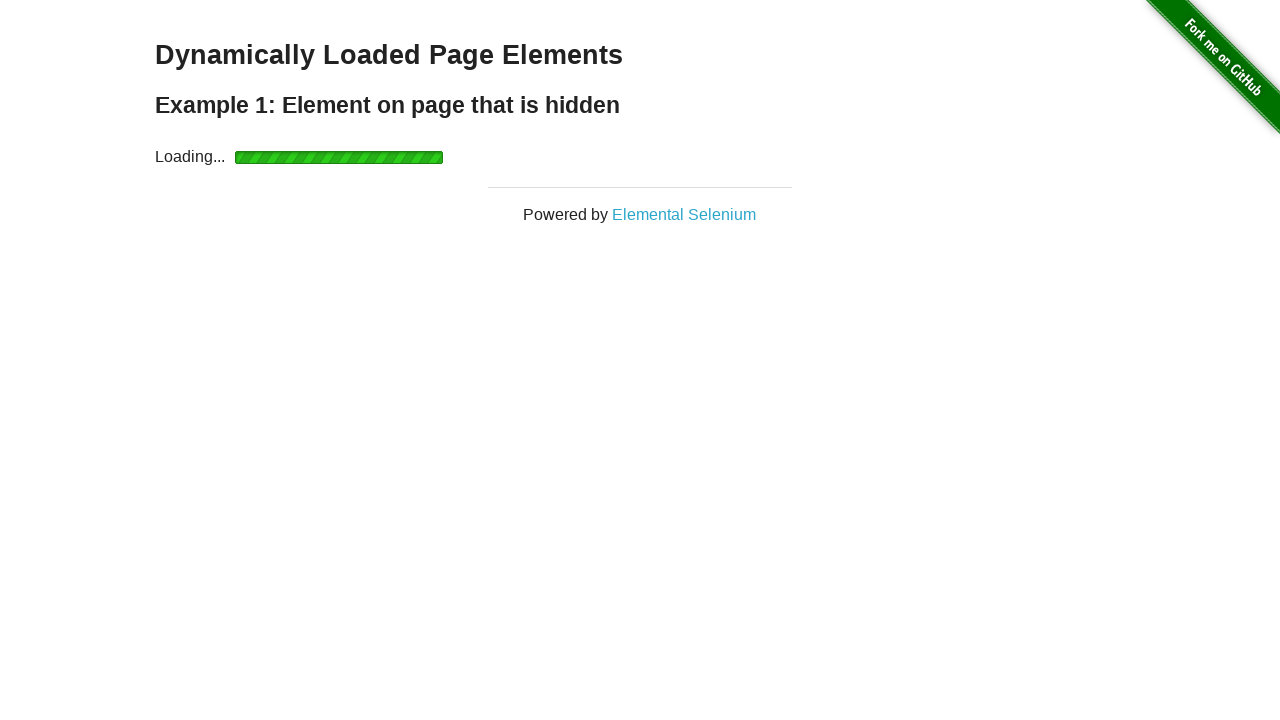

Finish element became visible after dynamic loading completed
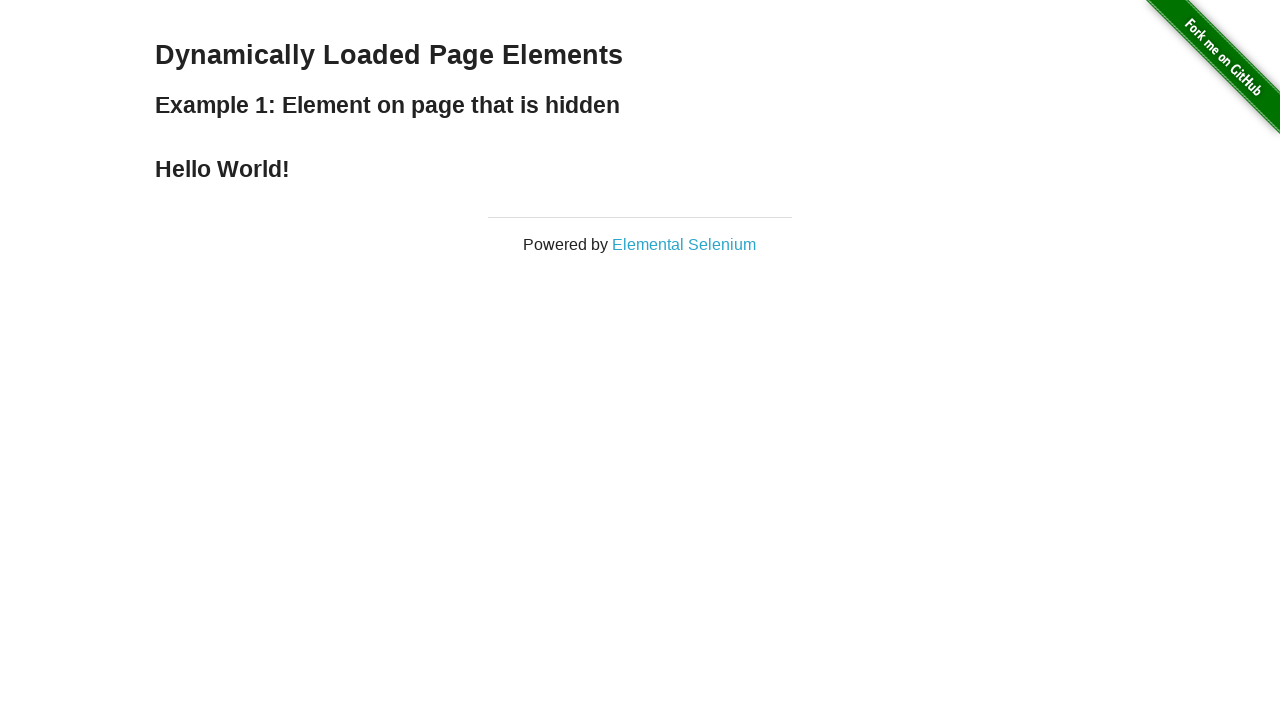

Verified finish element contains the text 'Hello World!'
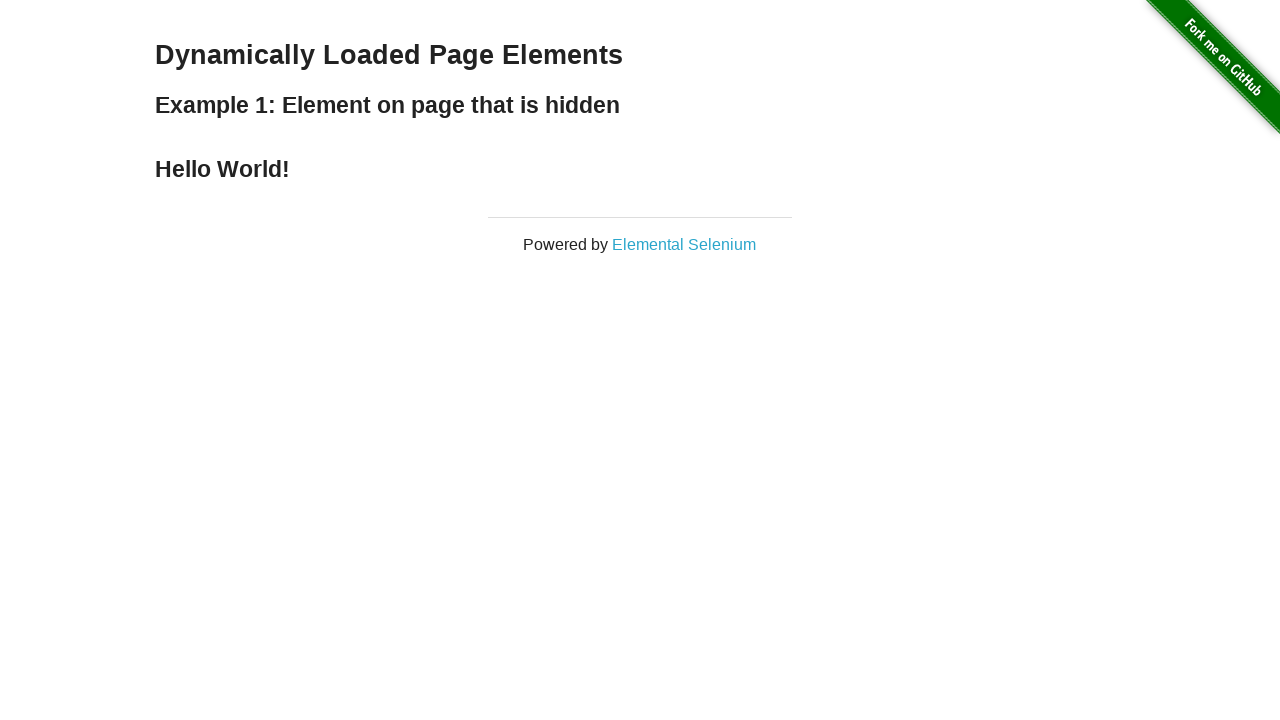

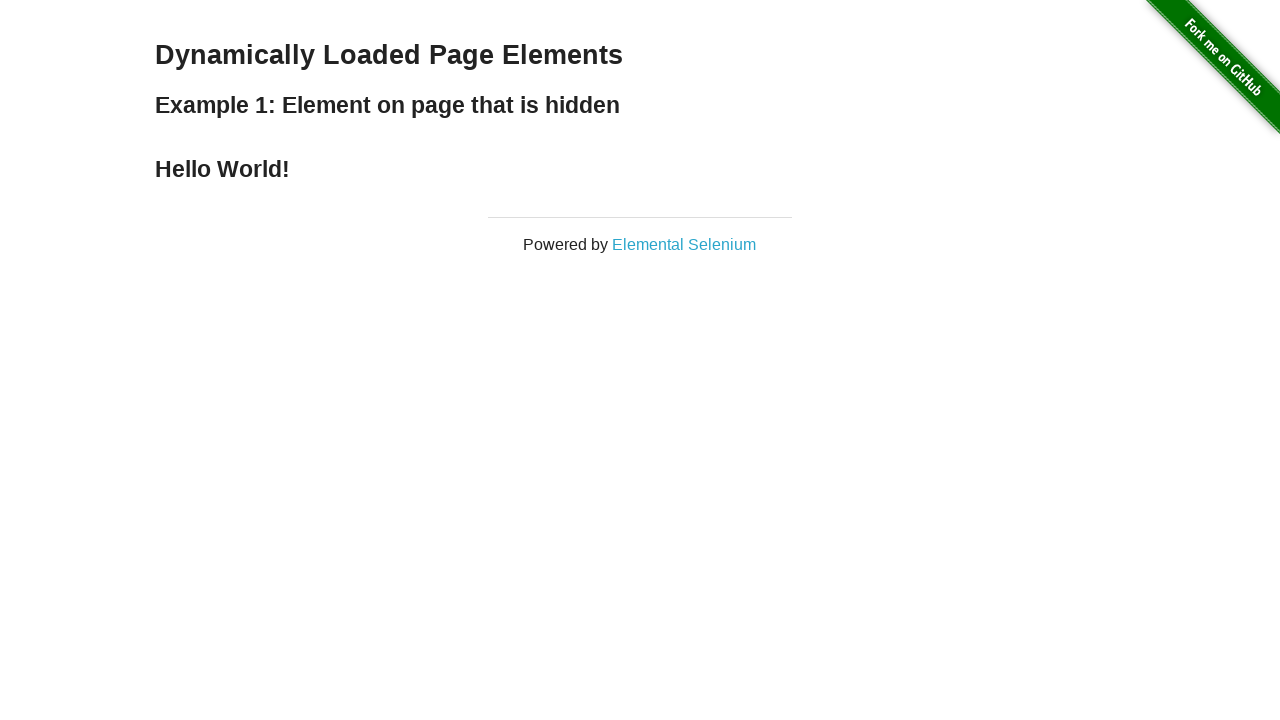